Tests slider functionality by dragging the slider handle to change its position on the DemoQA slider demo page

Starting URL: https://demoqa.com/slider

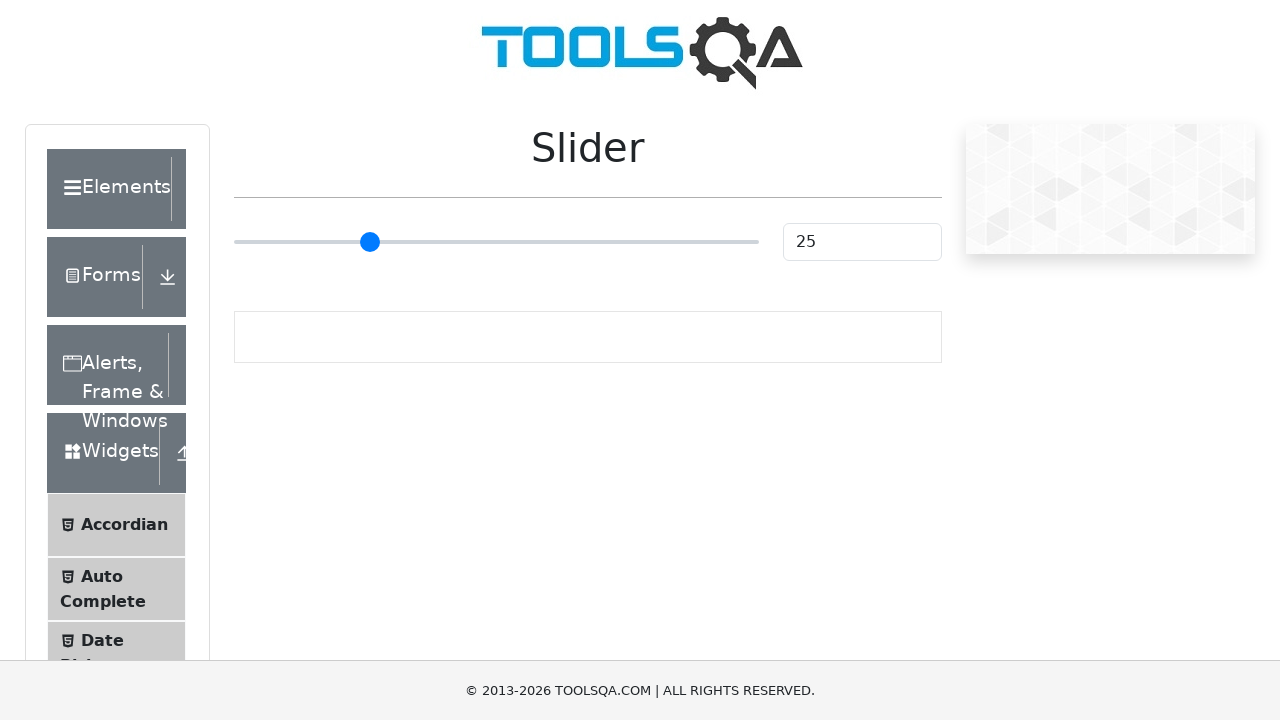

Located slider input element
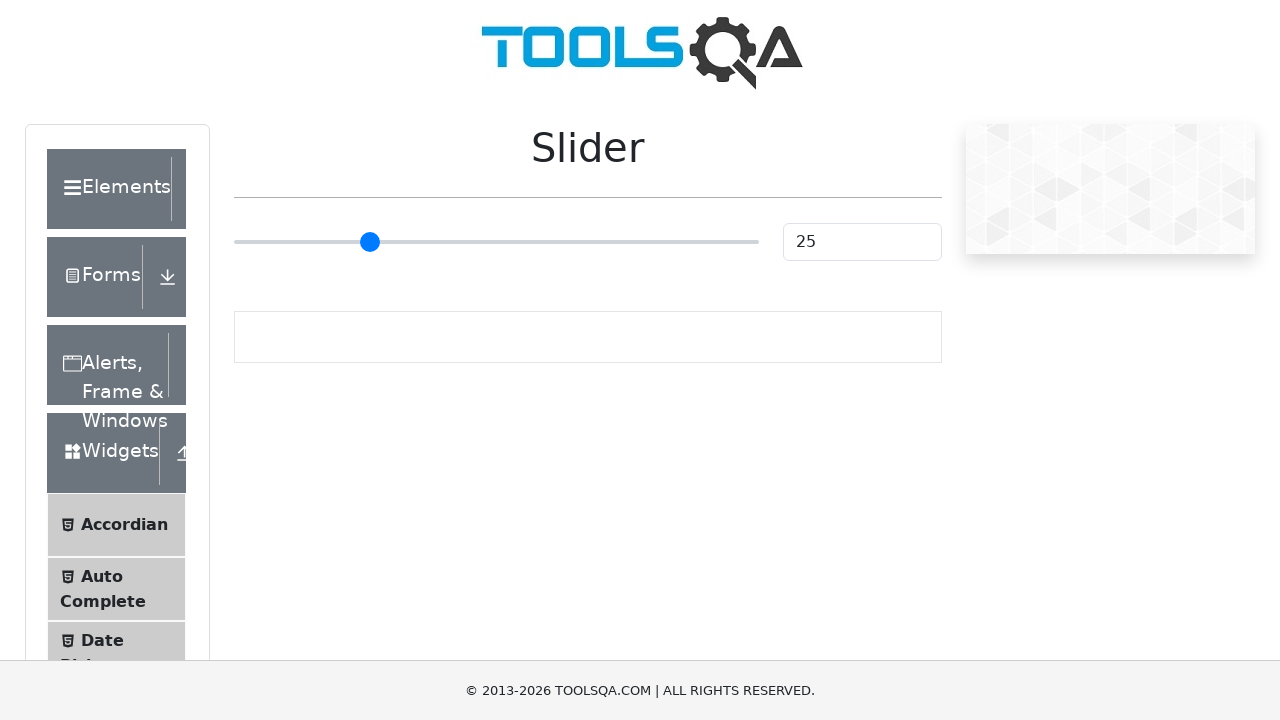

Slider element is visible
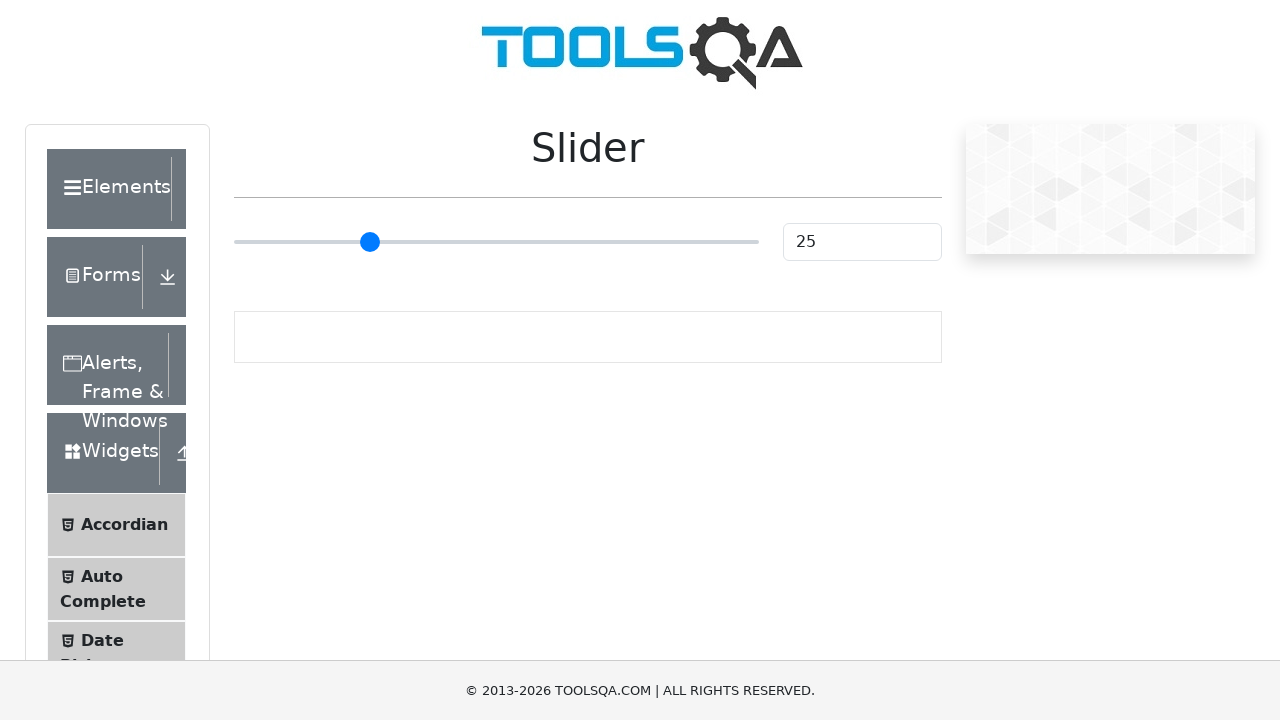

Retrieved slider bounding box dimensions
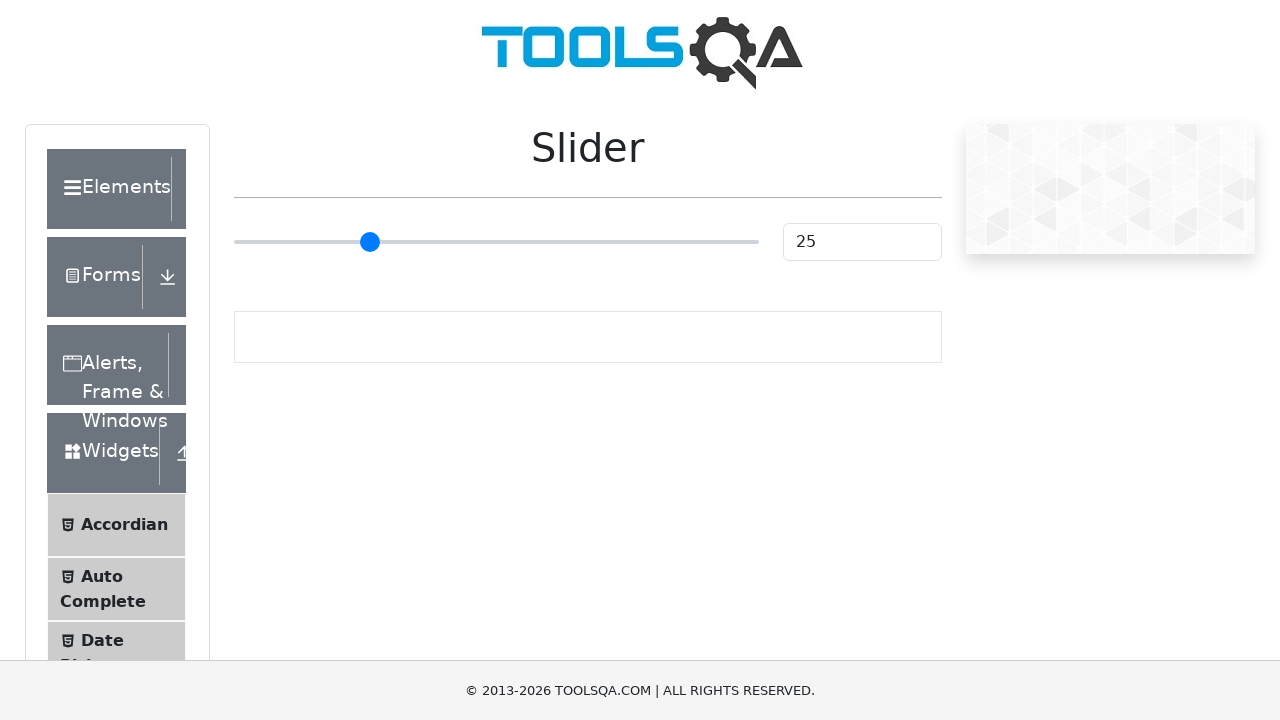

Moved mouse to slider thumb center position at (496, 242)
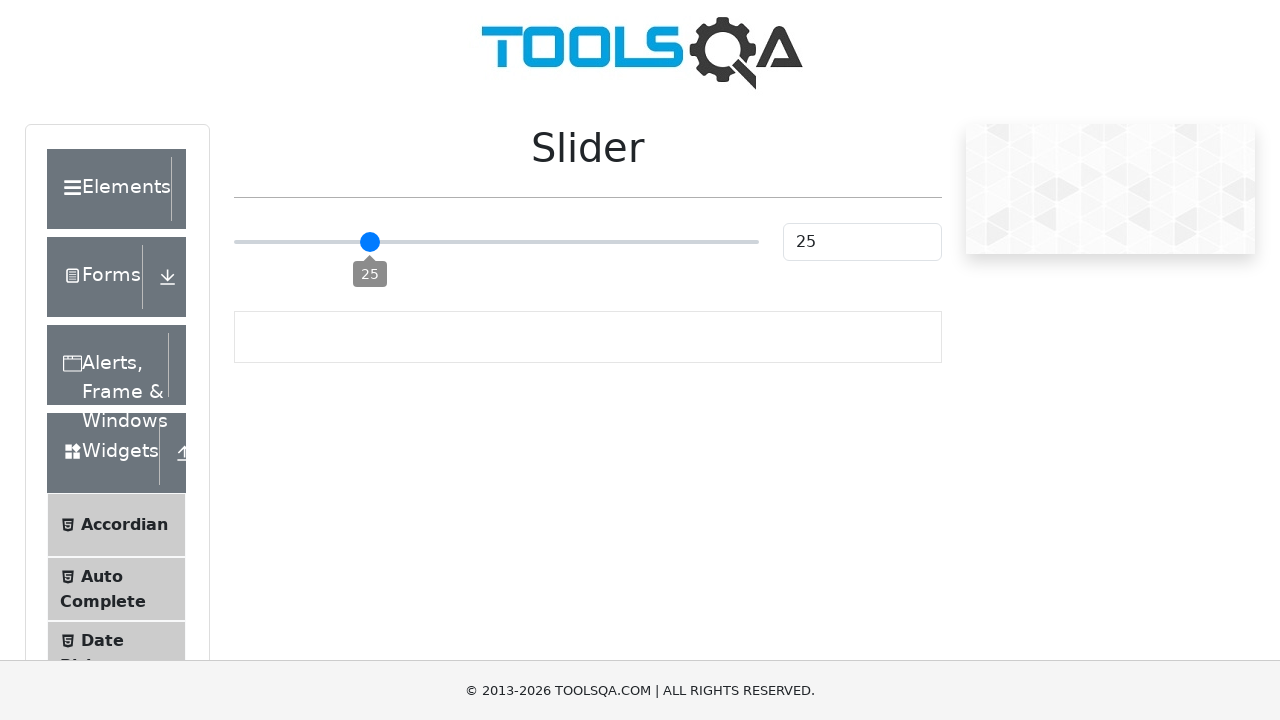

Pressed mouse button down on slider thumb at (496, 242)
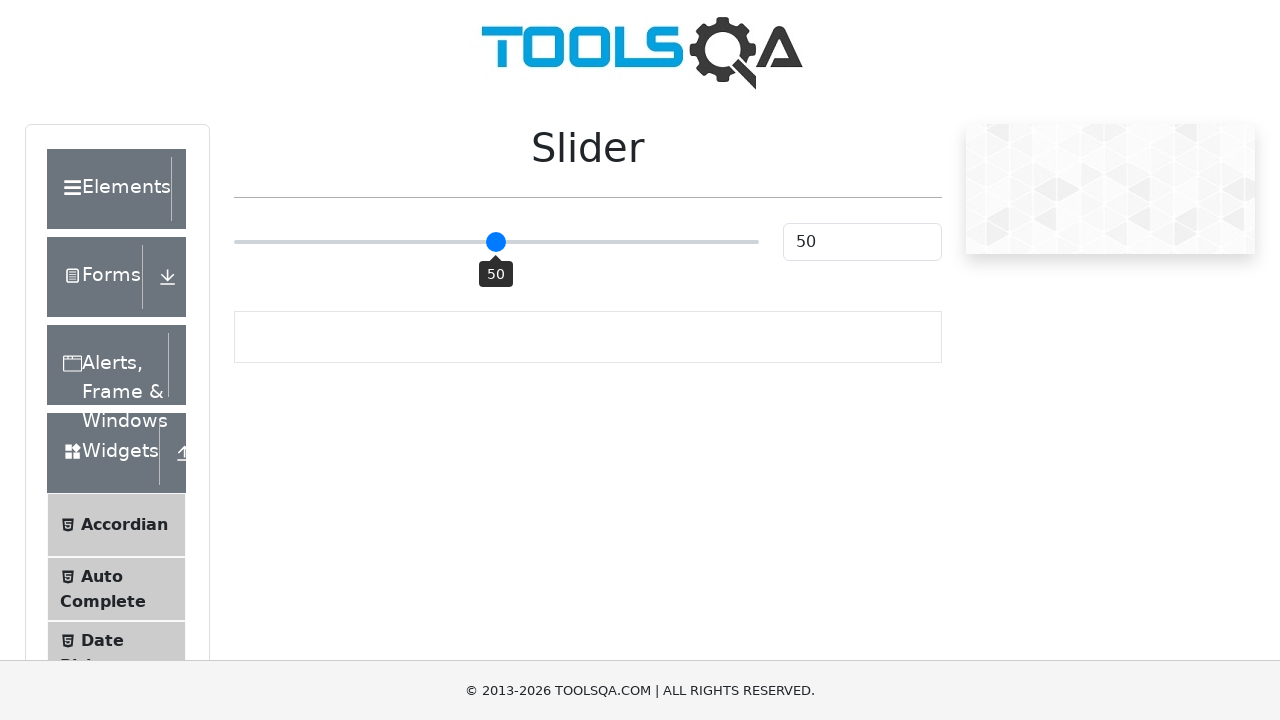

Dragged slider thumb 100 pixels to the right at (596, 242)
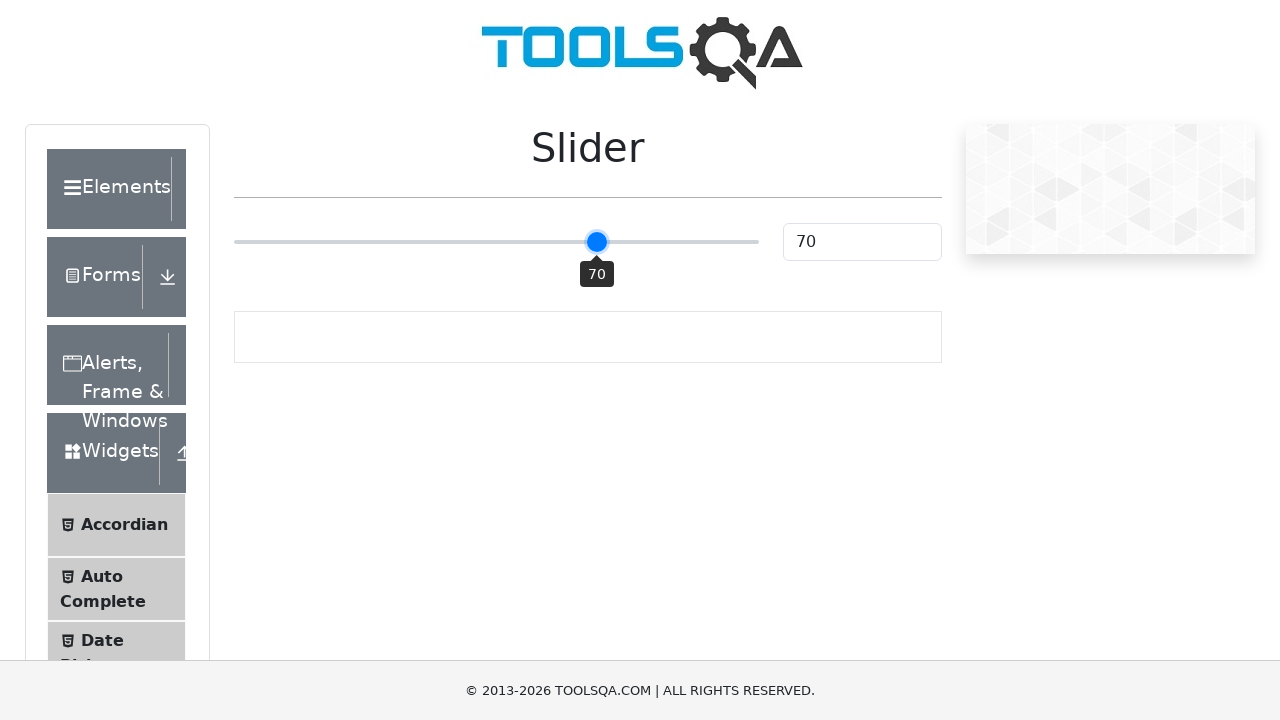

Released mouse button to complete slider drag operation at (596, 242)
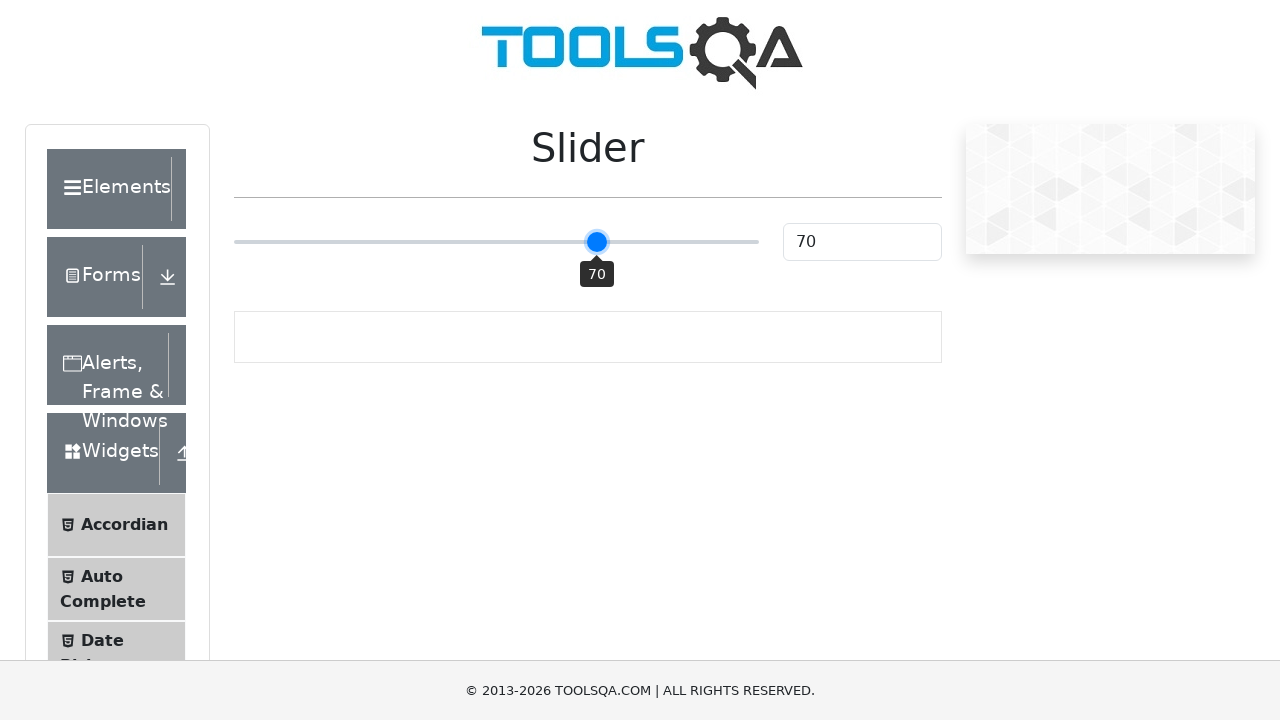

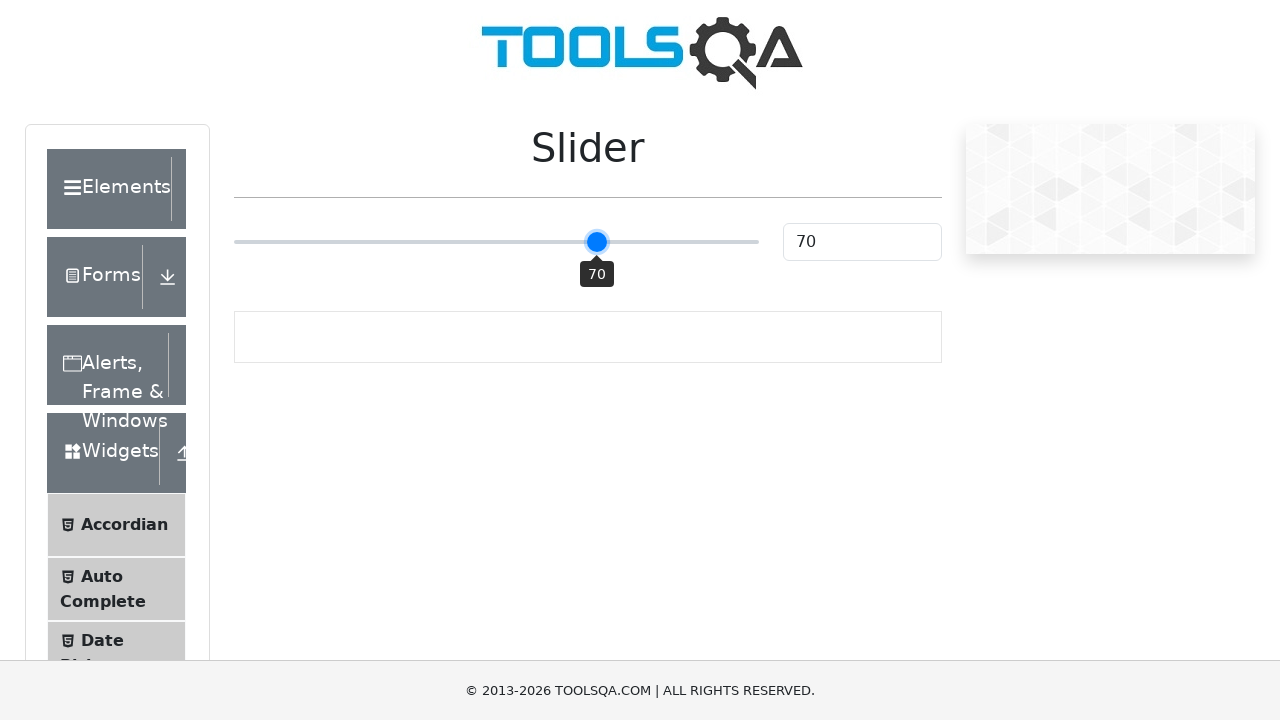